Tests JavaScript confirm alert functionality by clicking a button that triggers a confirm dialog, verifying the alert text, and dismissing the alert.

Starting URL: https://demoqa.com/alerts

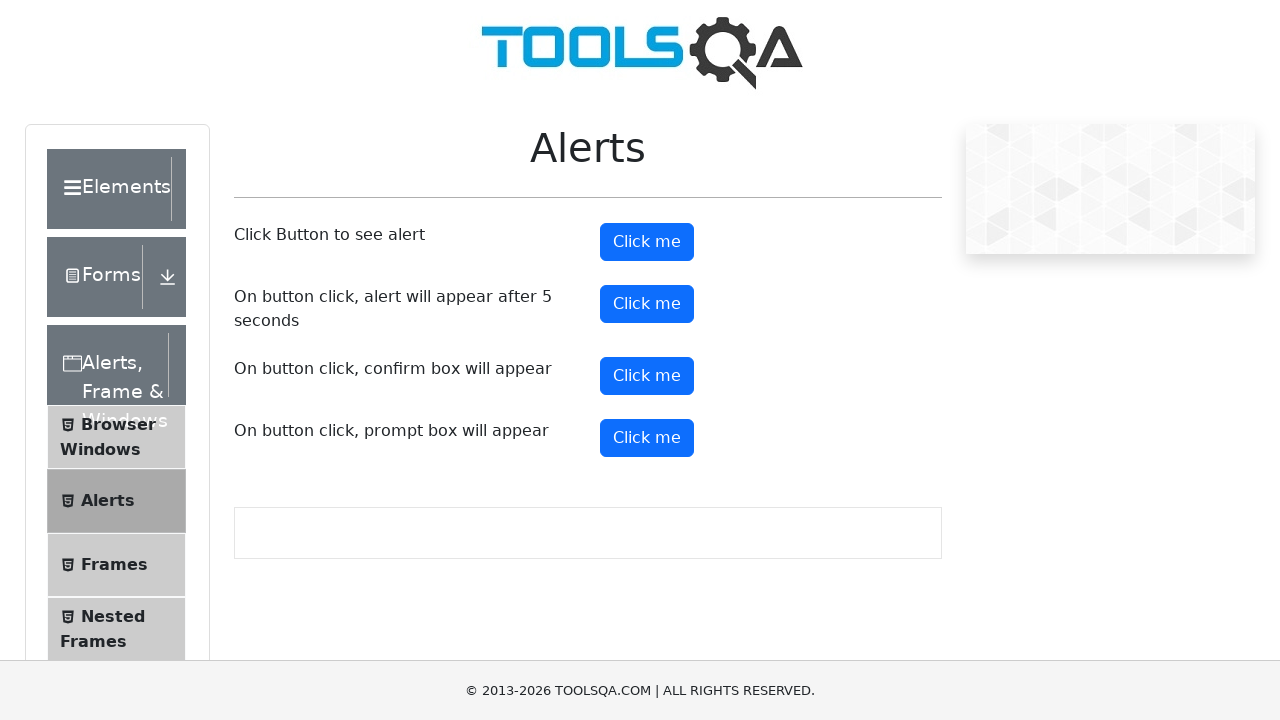

Clicked confirm button to trigger alert at (647, 376) on button#confirmButton
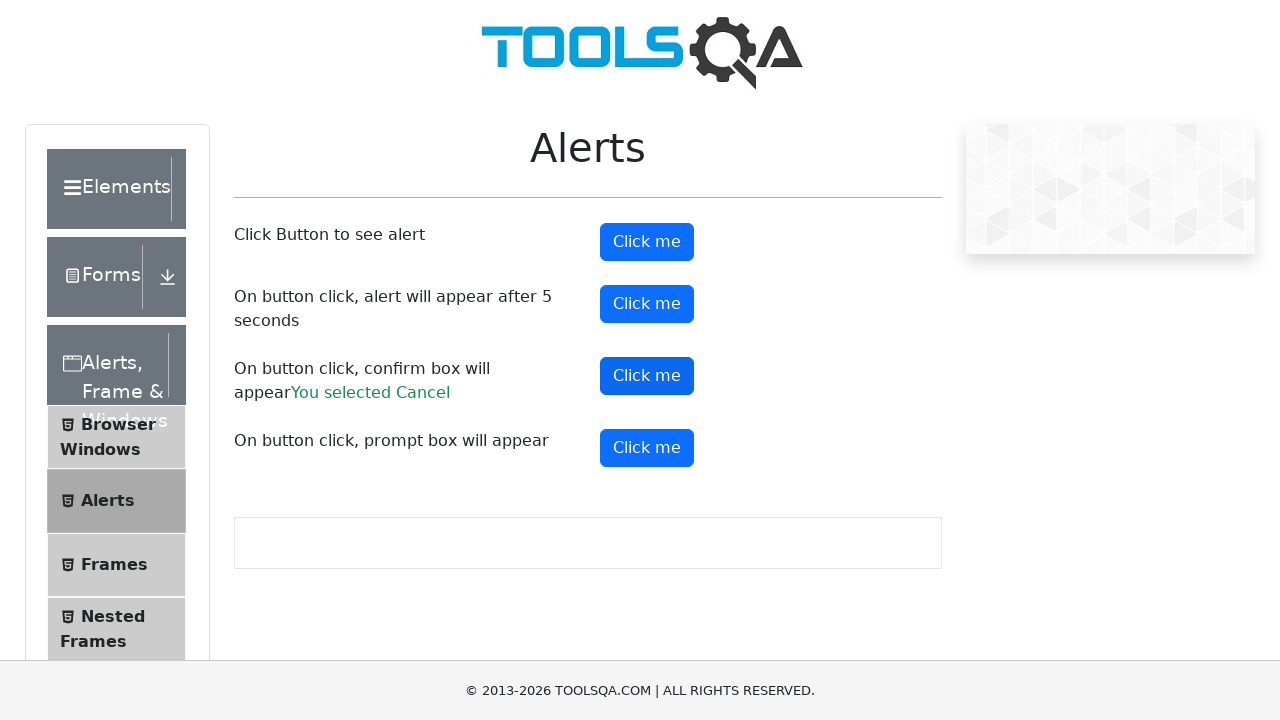

Set up dialog handler to dismiss alerts
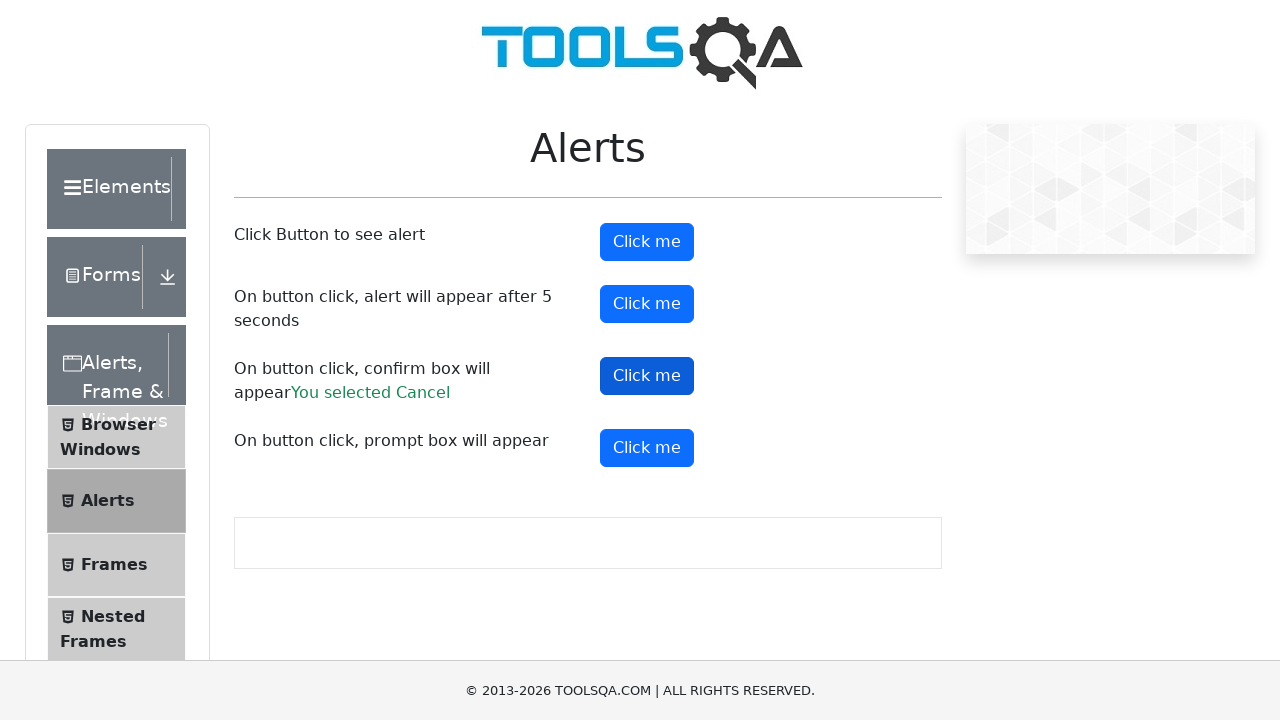

Registered dialog handler with verification logic
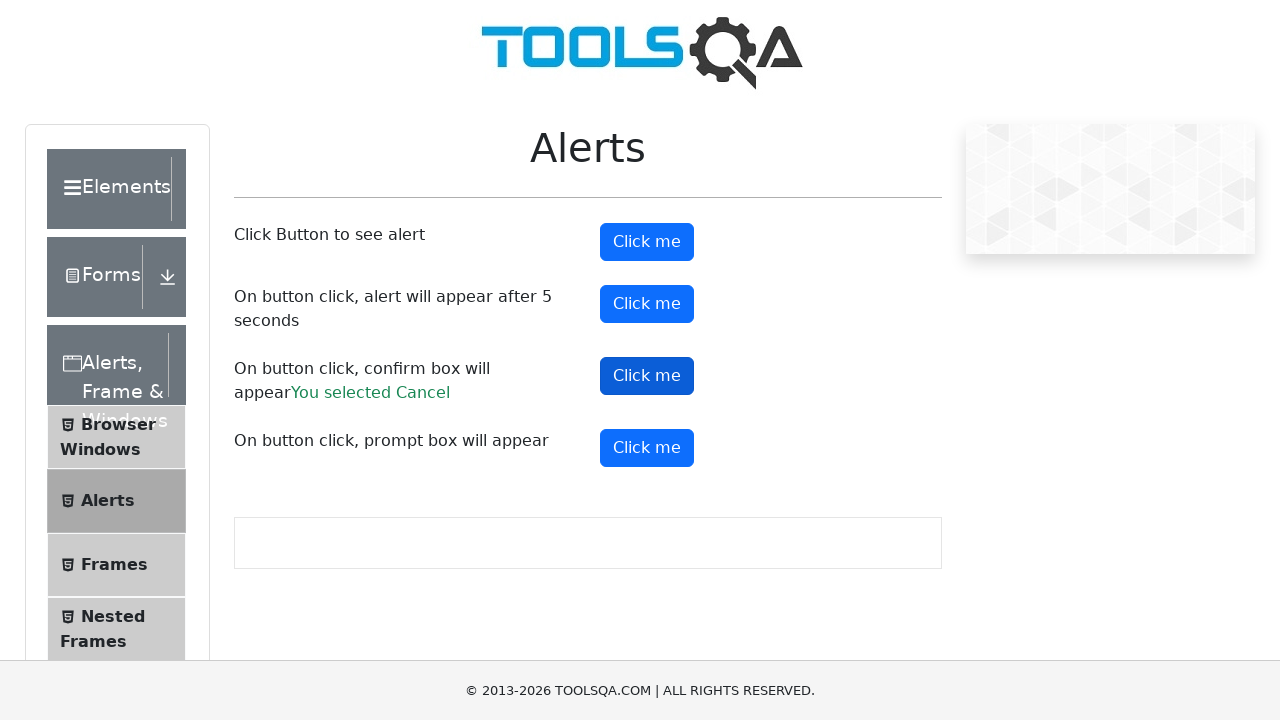

Clicked confirm button to trigger the JavaScript confirm alert at (647, 376) on button#confirmButton
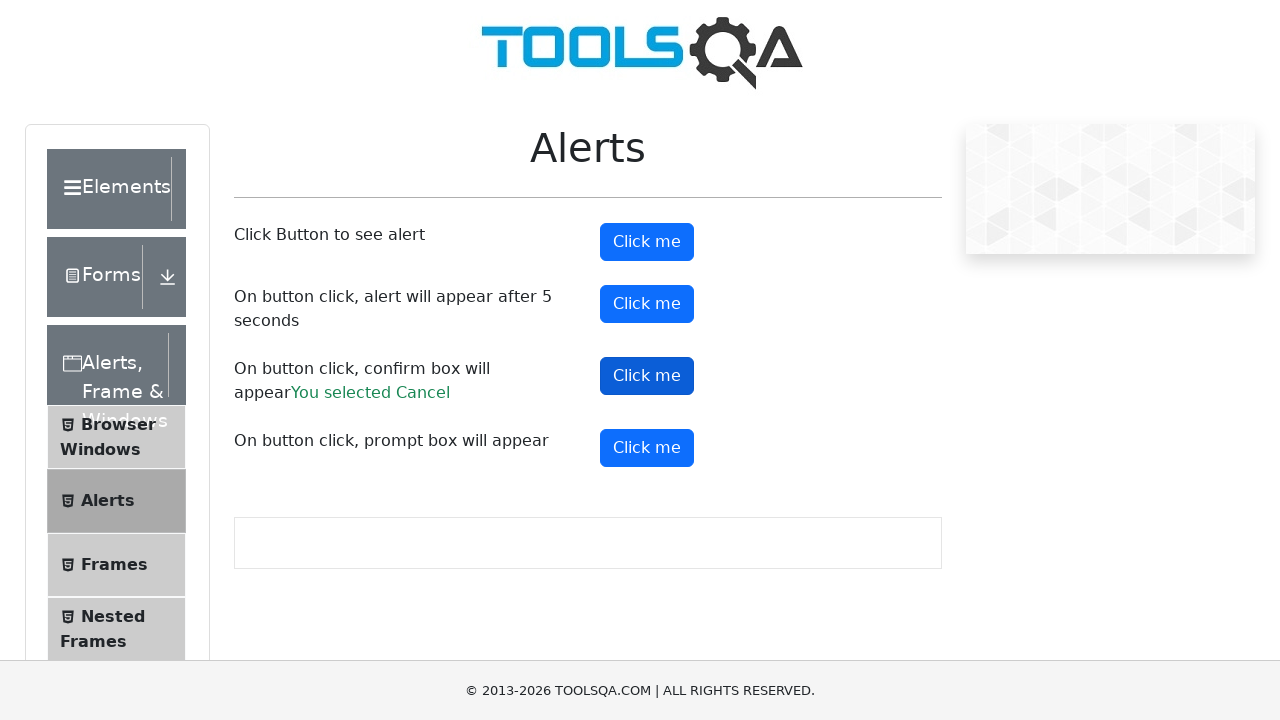

Waited for dialog interaction to complete
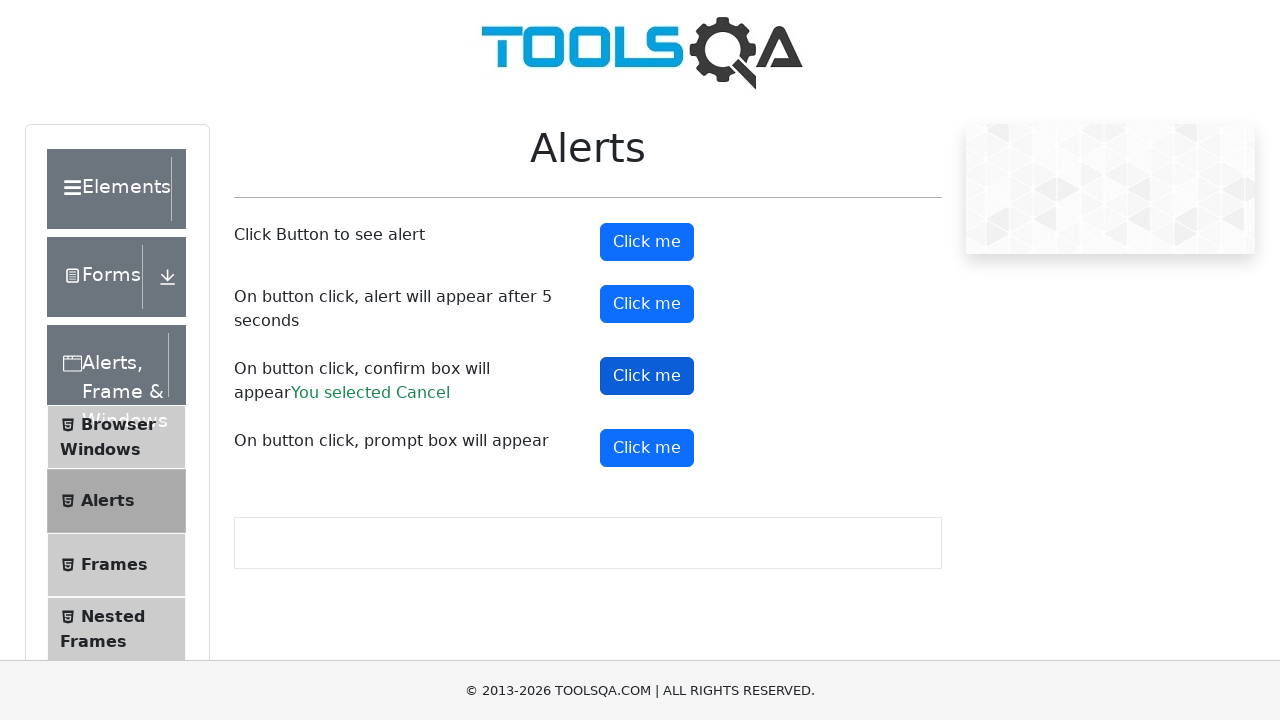

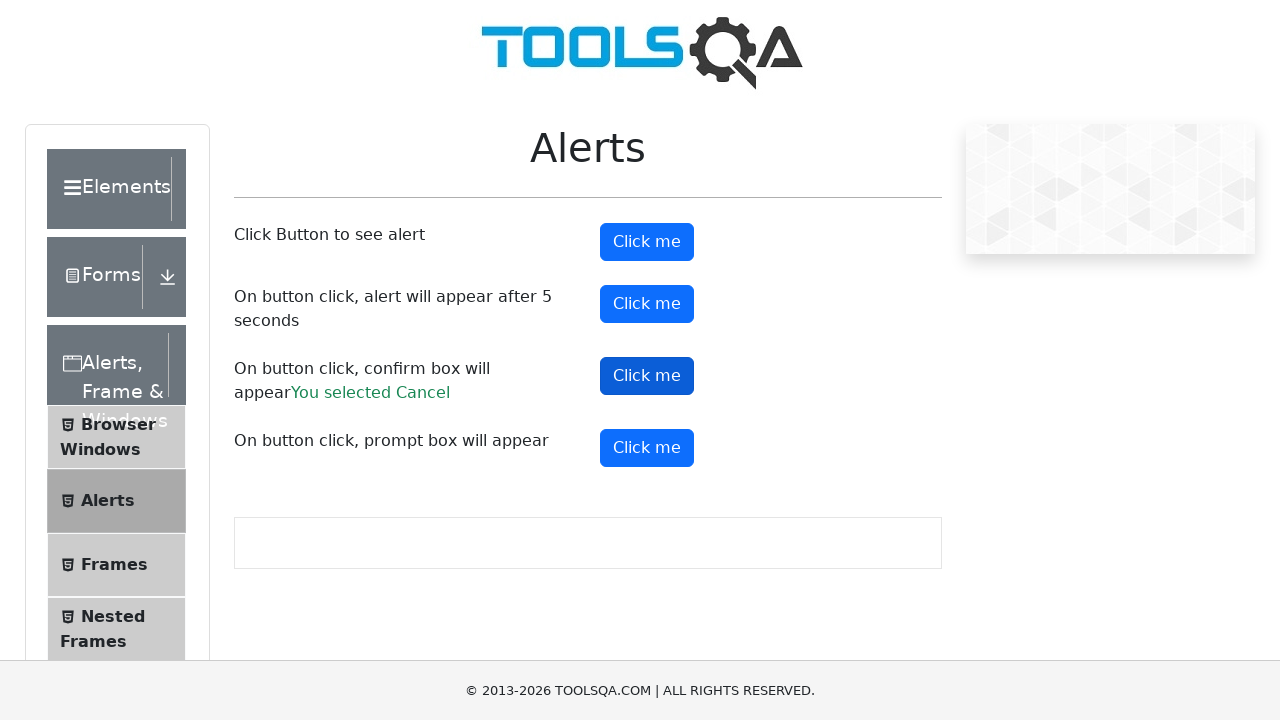